Tests window handling functionality by clicking a button in an iframe that opens a new window, then switching between the parent and child windows

Starting URL: https://www.w3schools.com/jsref/tryit.asp?filename=tryjsref_win_open

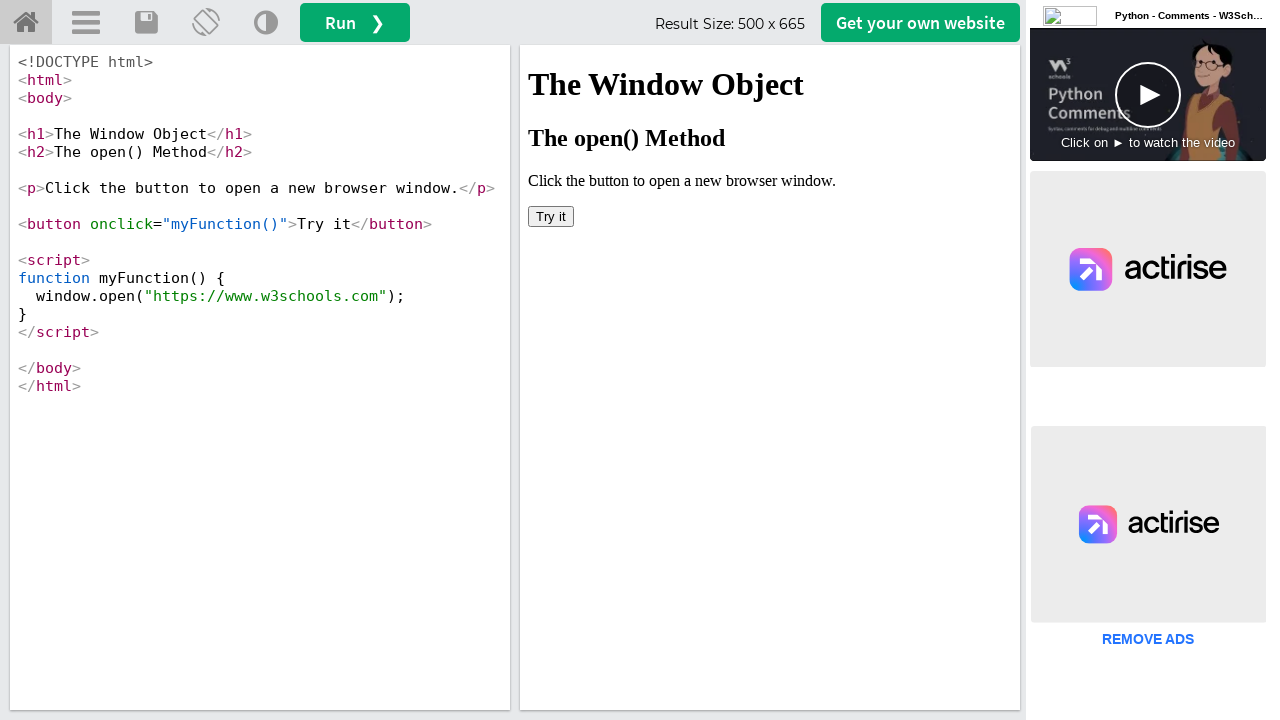

Located iframe with id 'iframeResult'
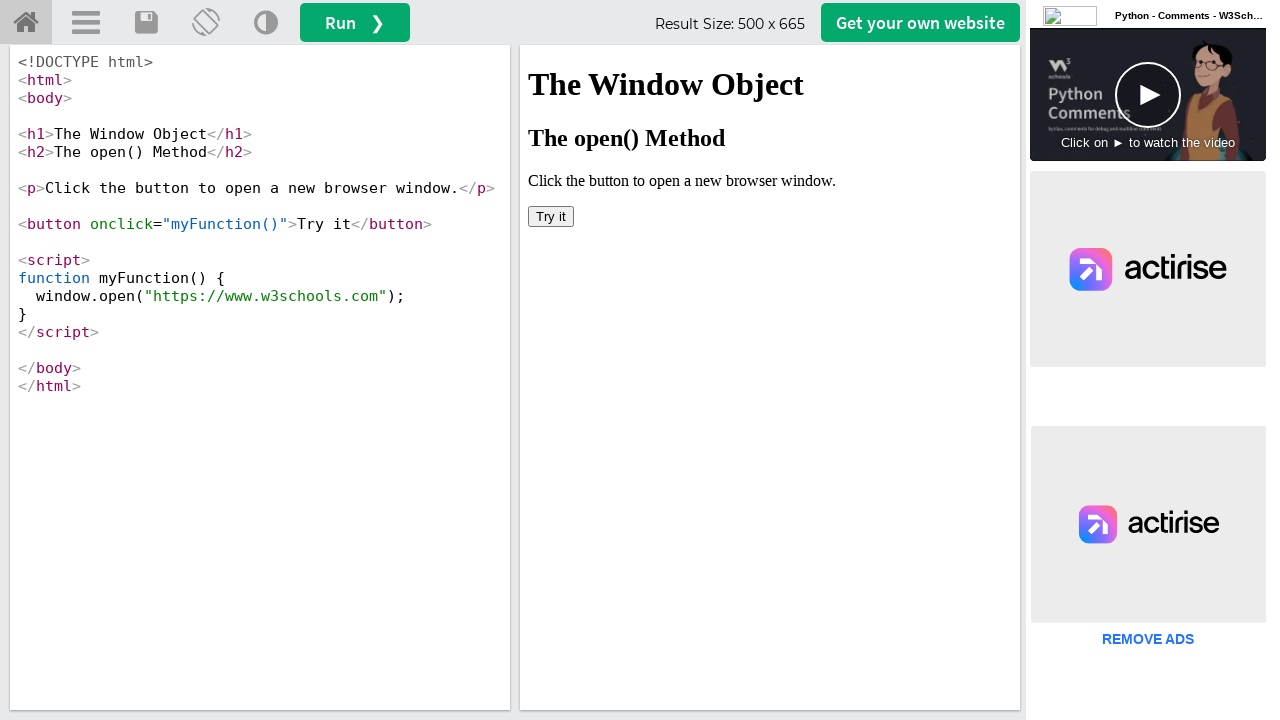

Clicked 'Try it' button in iframe, new window opened at (551, 216) on #iframeResult >> internal:control=enter-frame >> button:has-text('Try it')
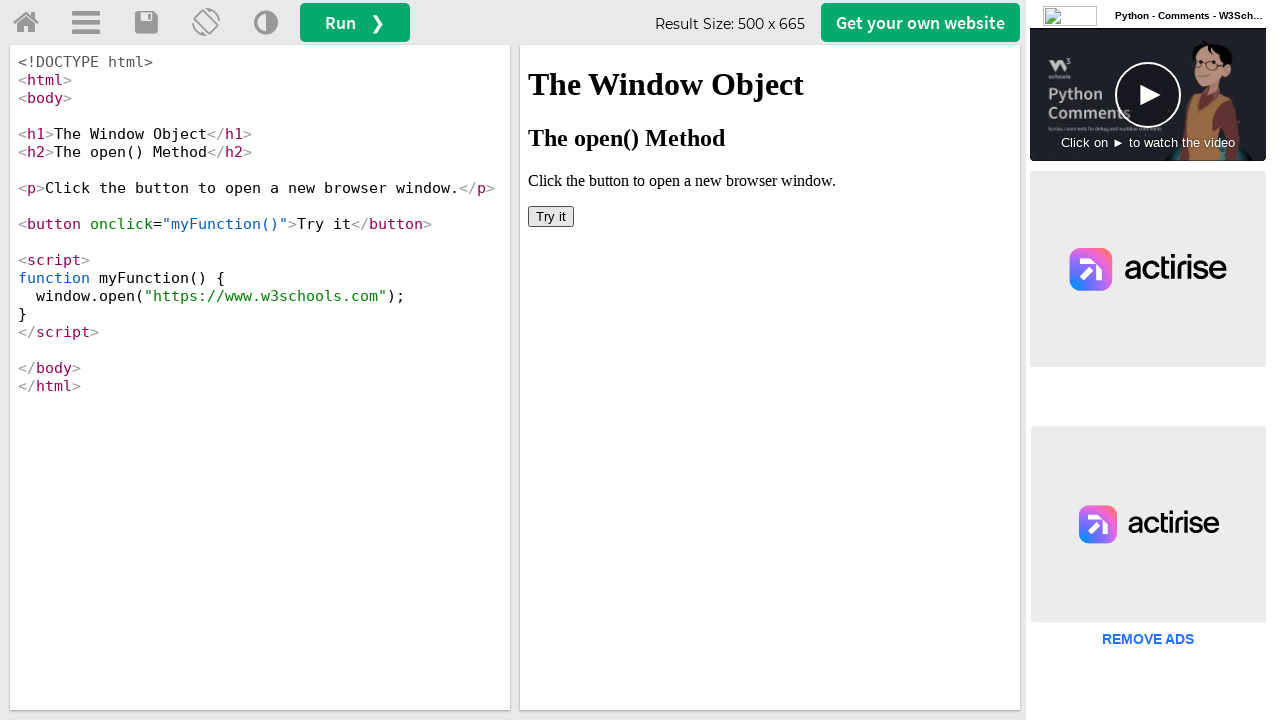

Captured new page/window object
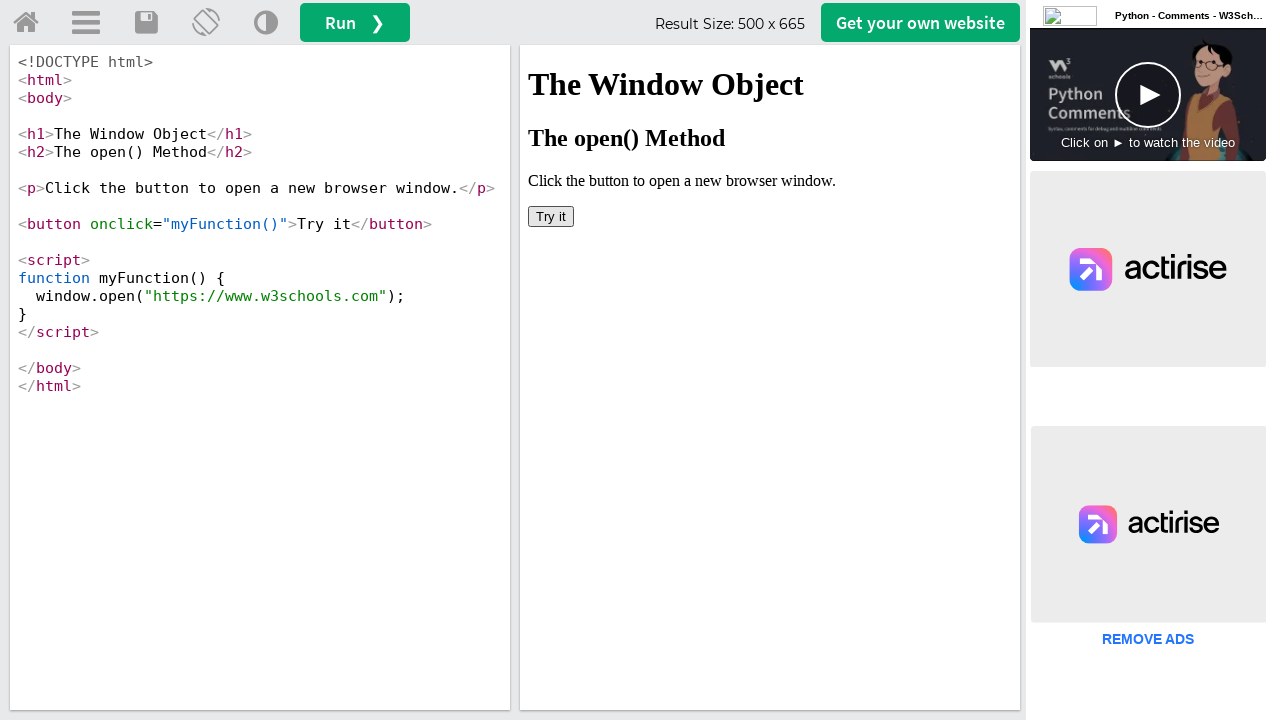

New window finished loading
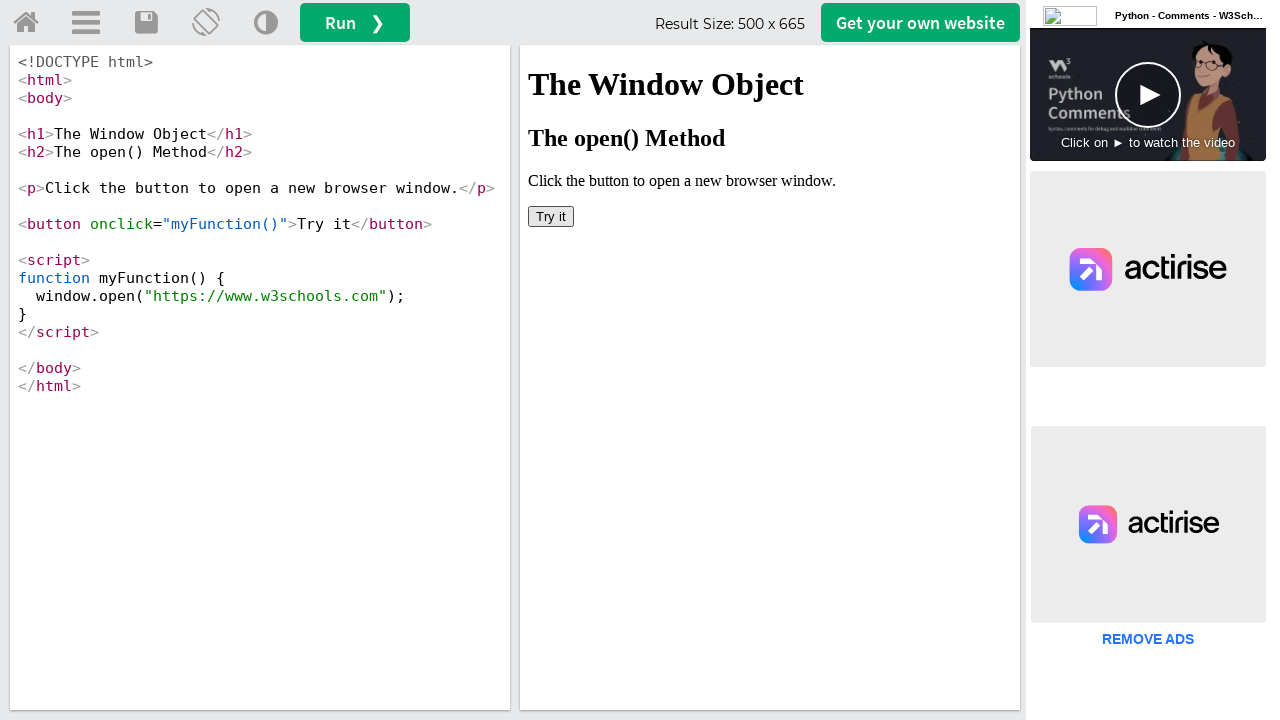

Retrieved new window URL: https://www.w3schools.com/
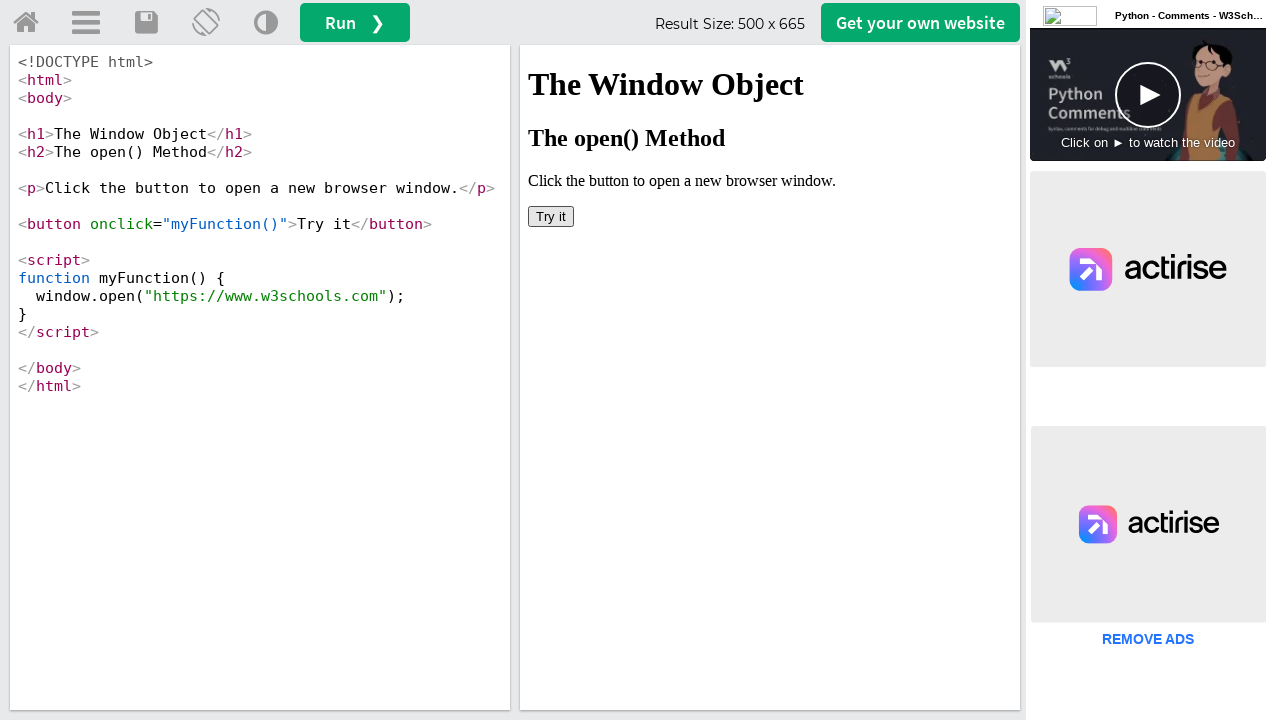

Printed new window URL to console
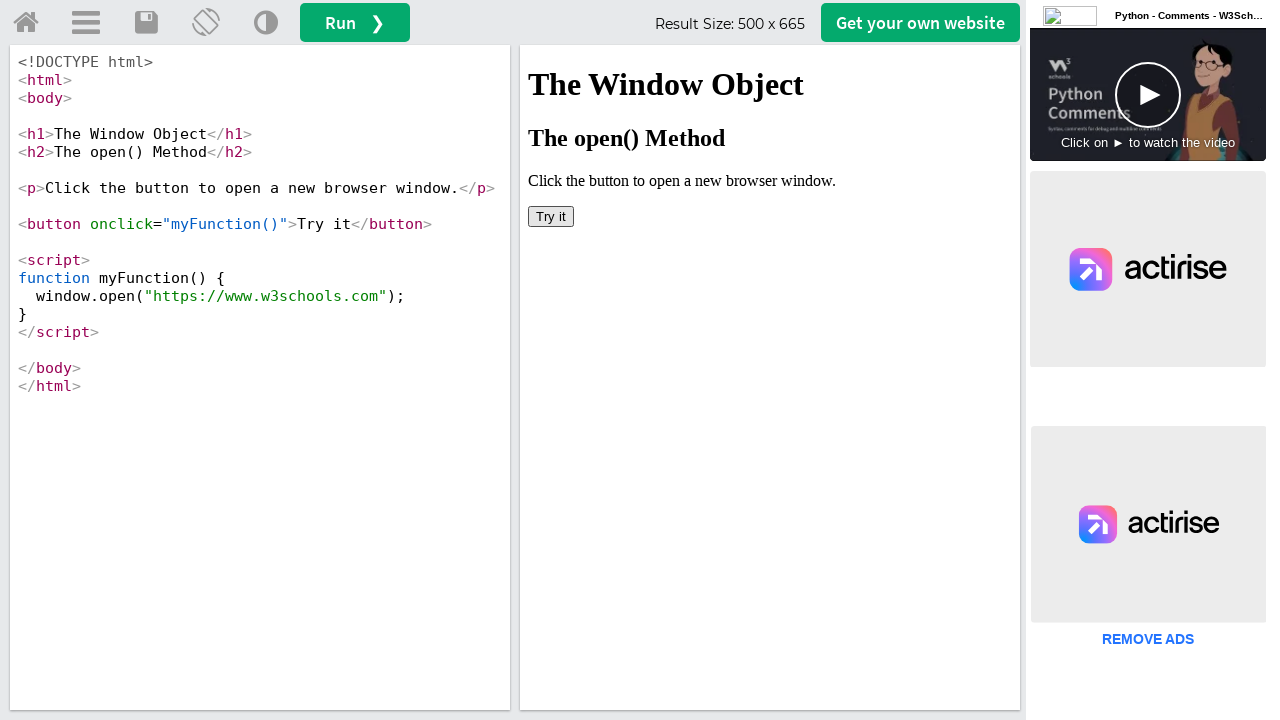

Retrieved original window URL: https://www.w3schools.com/jsref/tryit.asp?filename=tryjsref_win_open
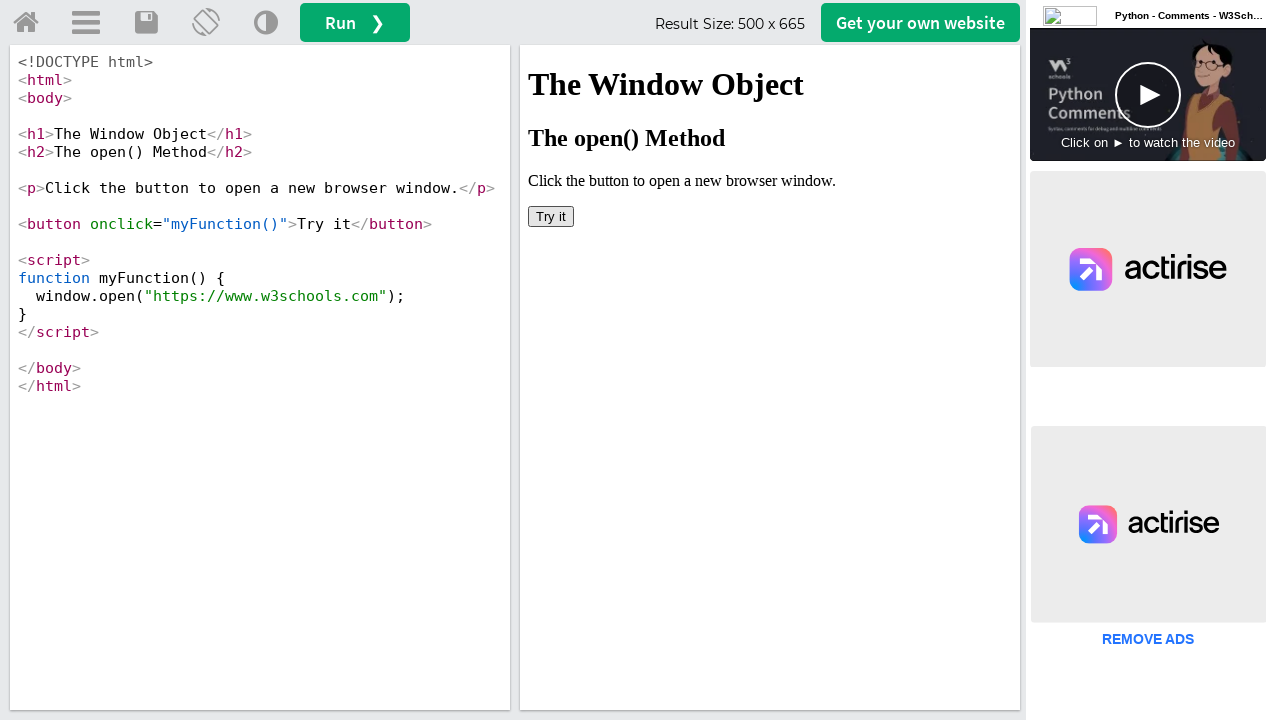

Printed original window URL to console
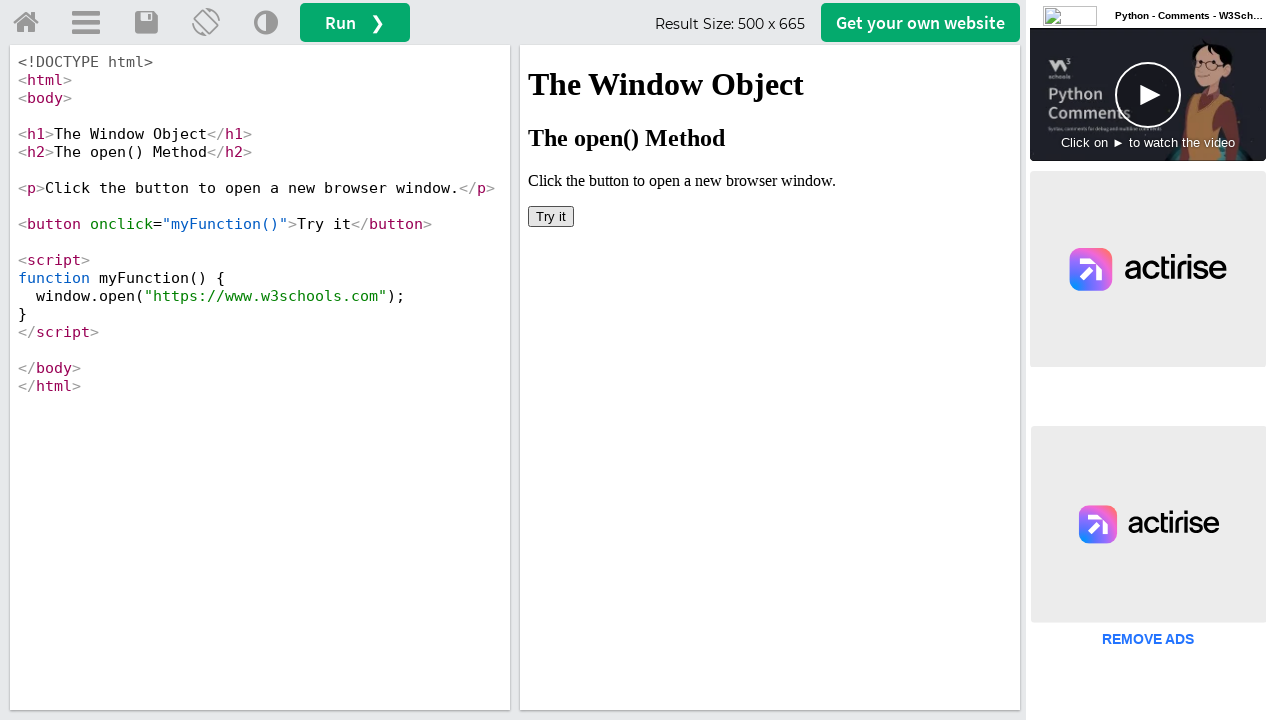

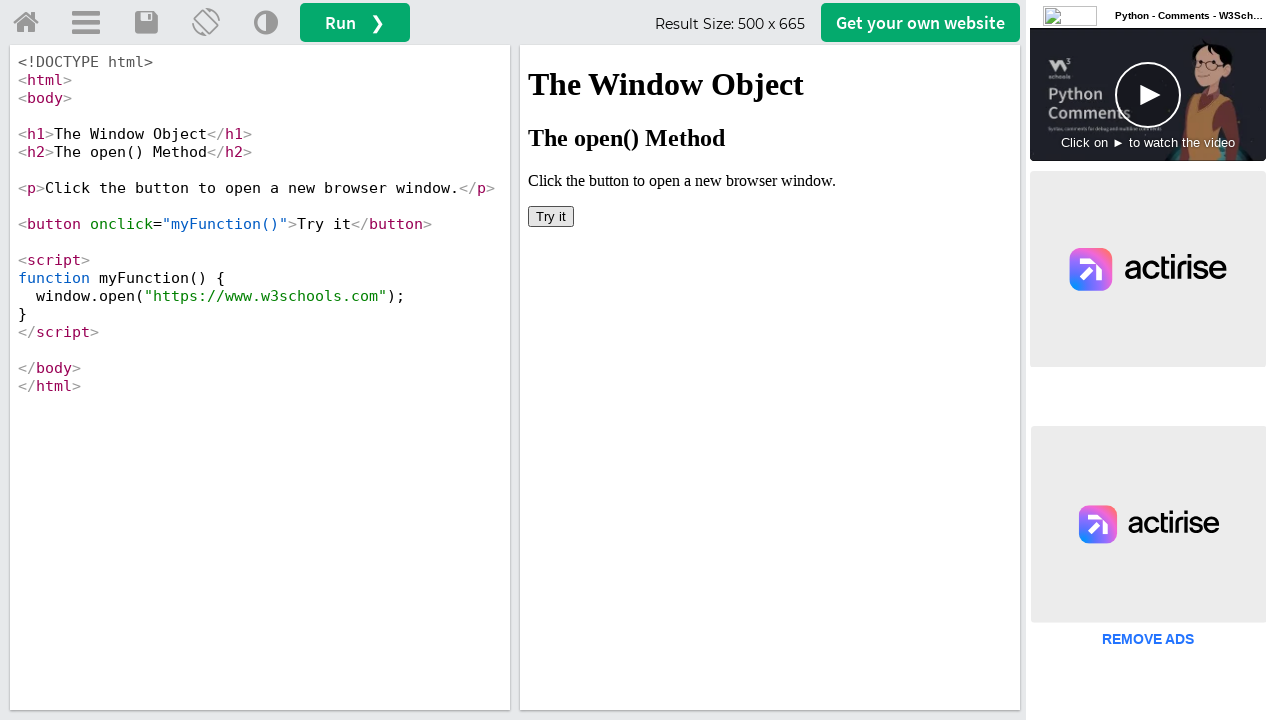